Clicks on a menu item link in the webshop navigation

Starting URL: https://webshop-agil-testautomatiserare.netlify.app/

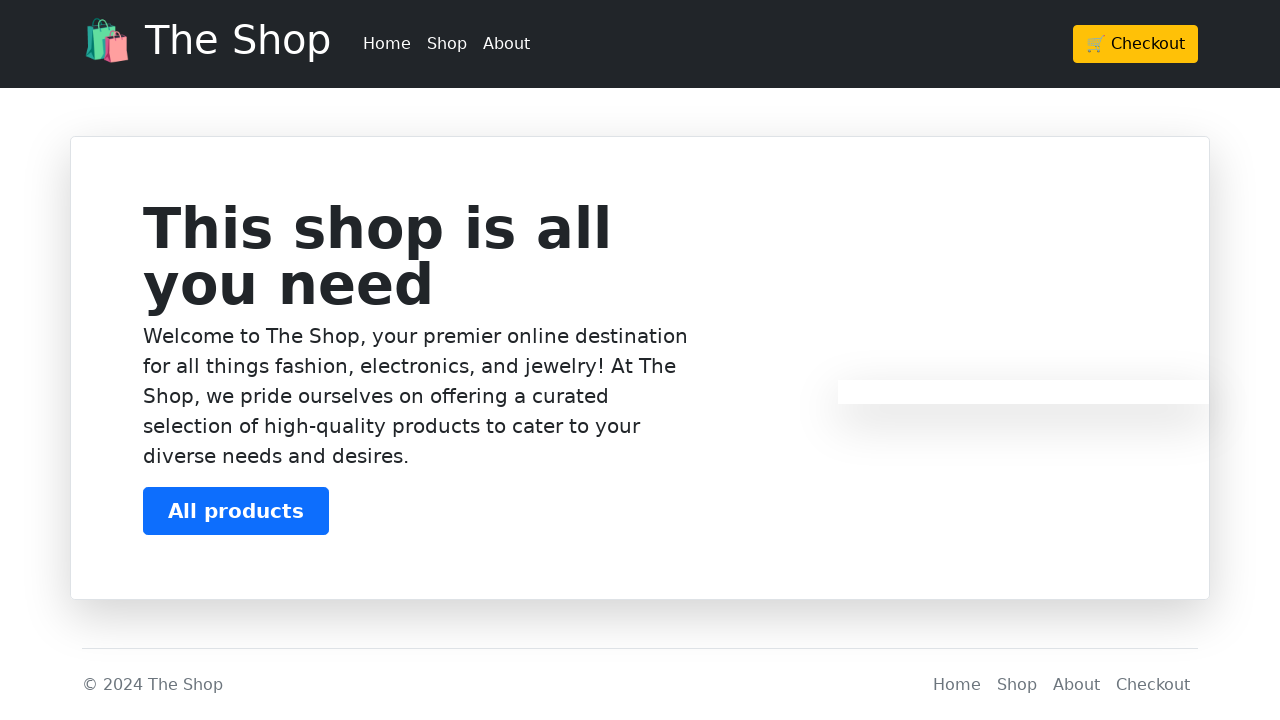

Clicked on 'Shop' menu item in webshop navigation at (447, 44) on a:text('Shop')
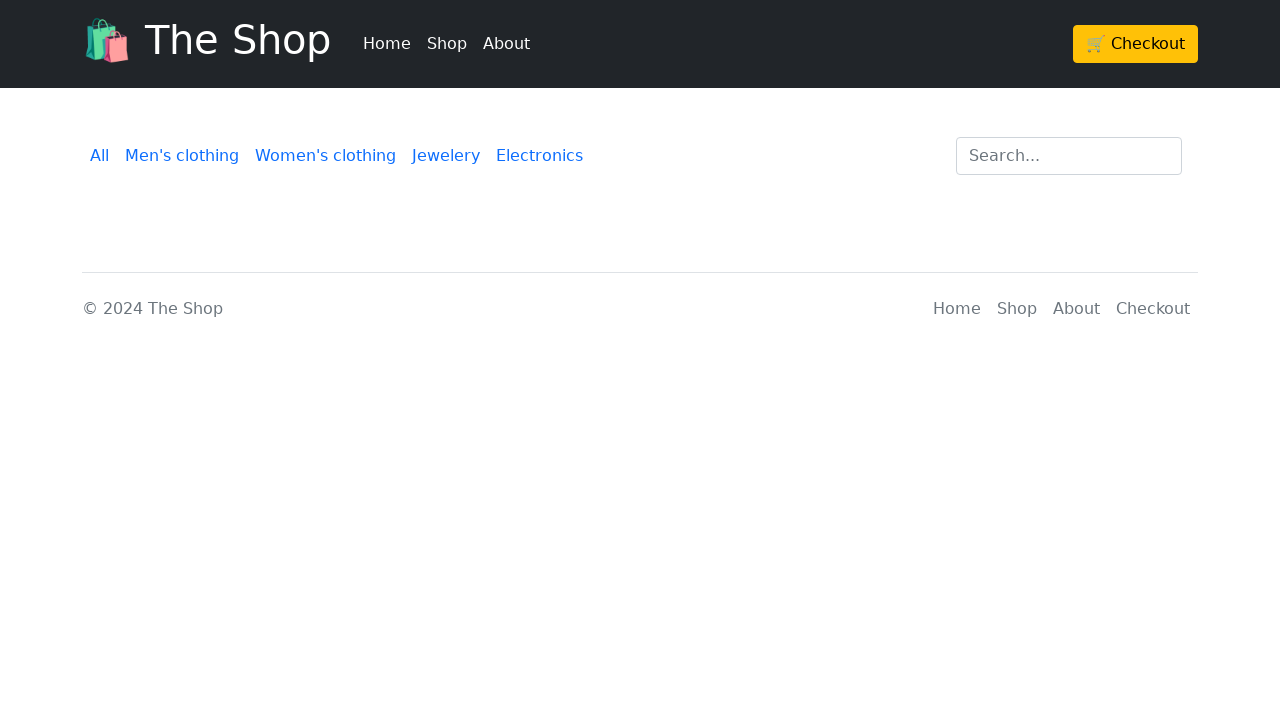

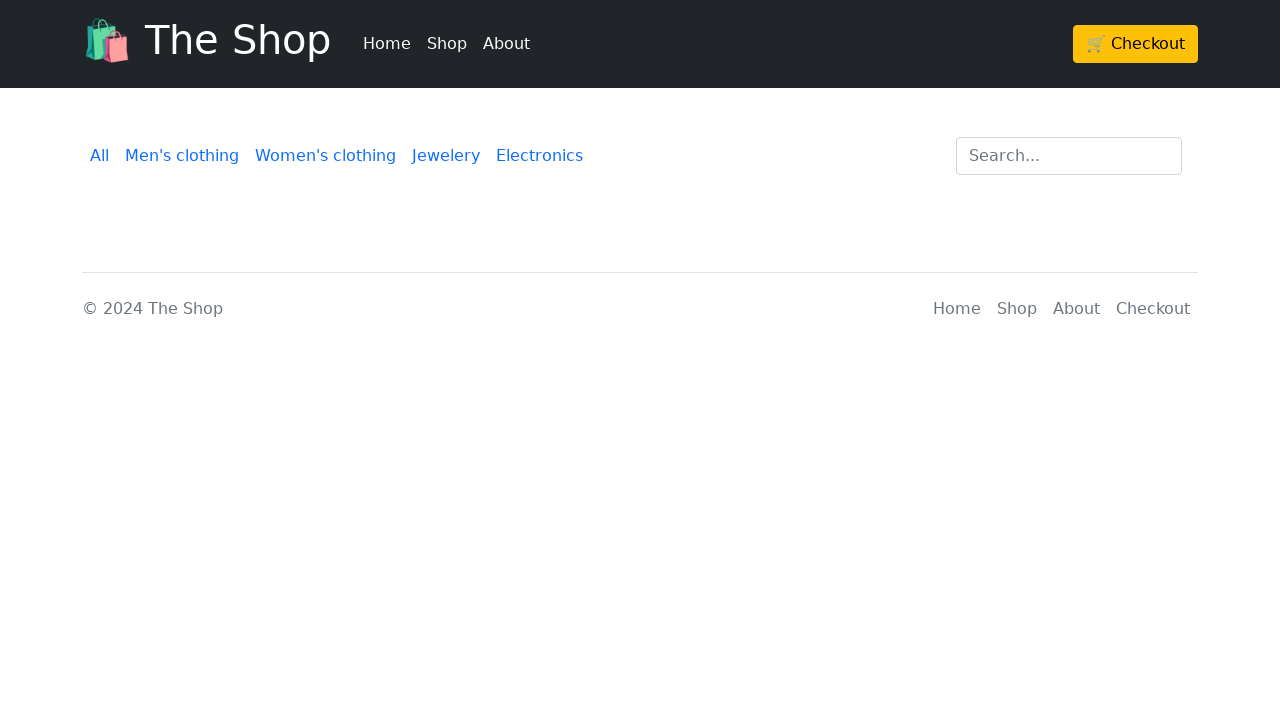